Tests a modern/sweet alert by clicking to open it and then closing it using the close button

Starting URL: https://letcode.in/alert

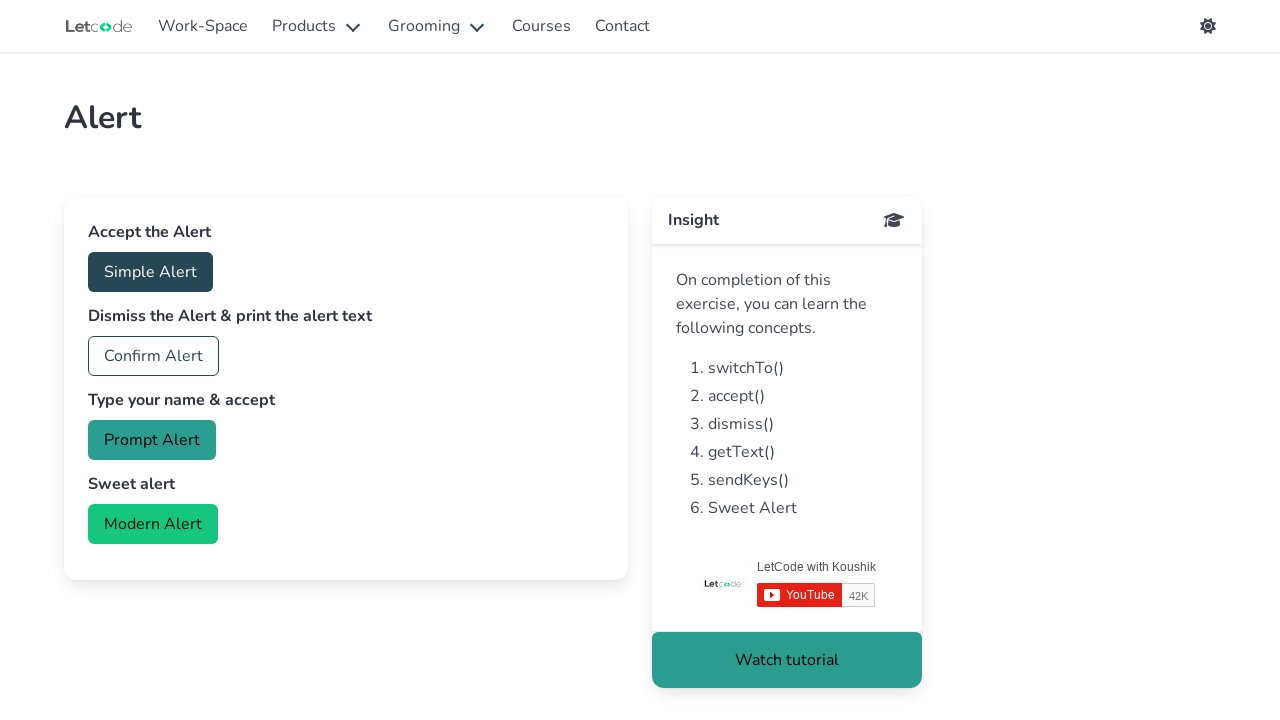

Clicked the modern alert button to open the sweet alert at (153, 524) on #modern
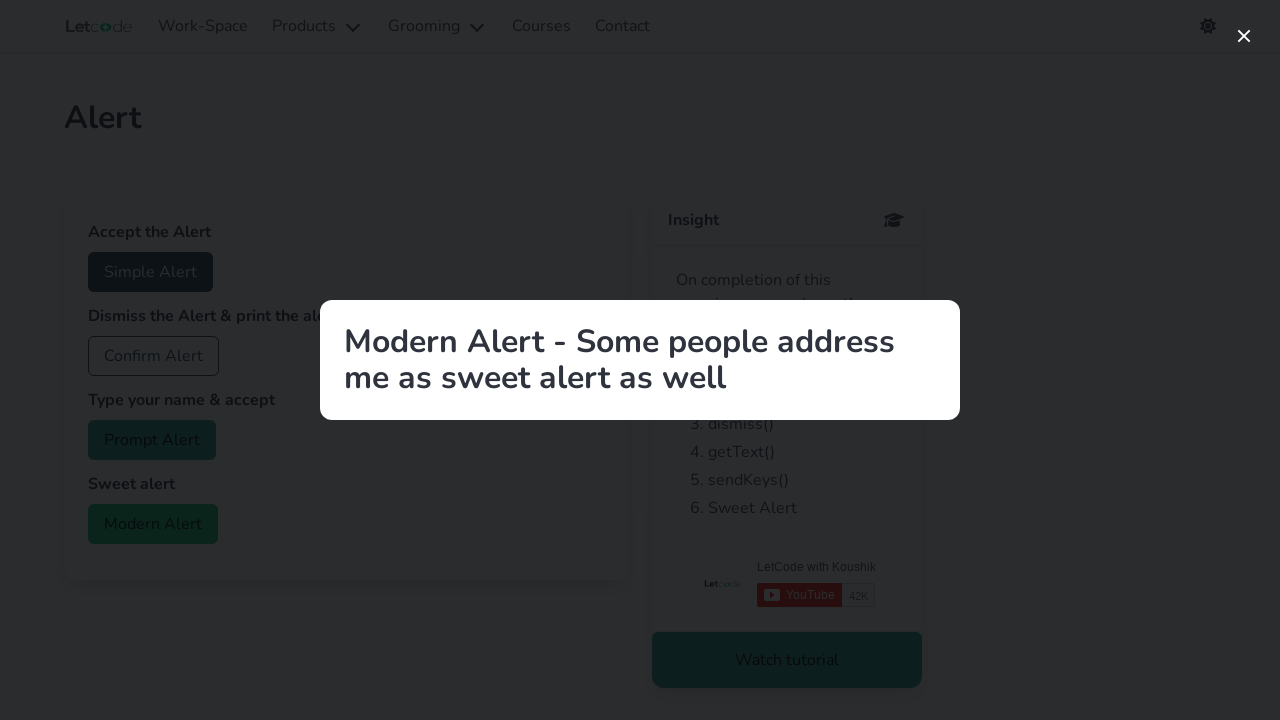

Clicked the close button to dismiss the sweet alert at (1244, 36) on internal:label="close"i
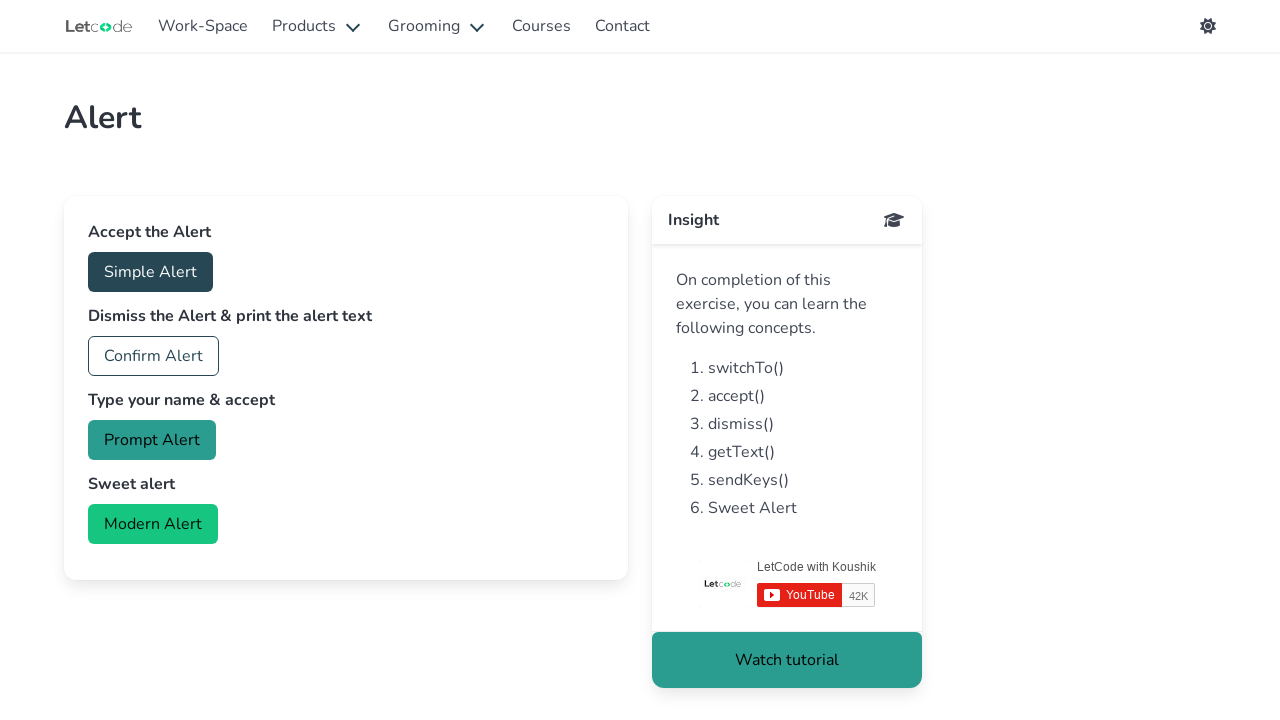

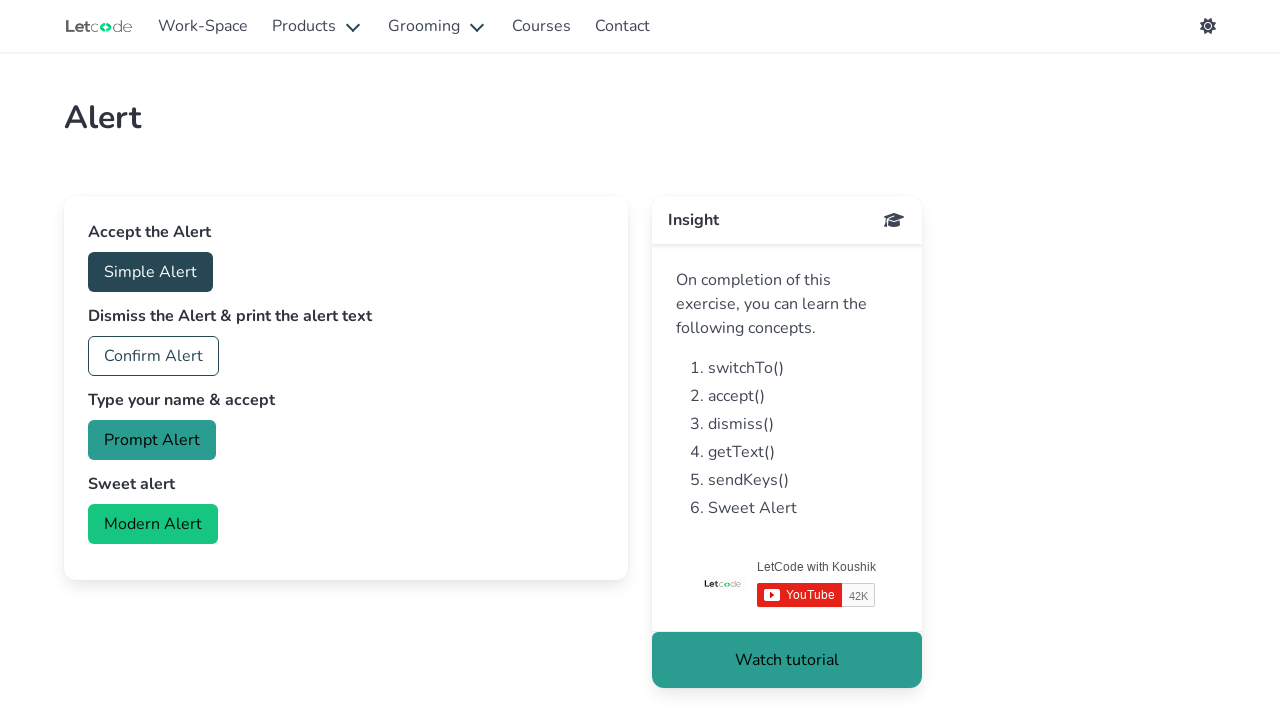